Tests that a todo item is removed when edited to an empty string

Starting URL: https://demo.playwright.dev/todomvc

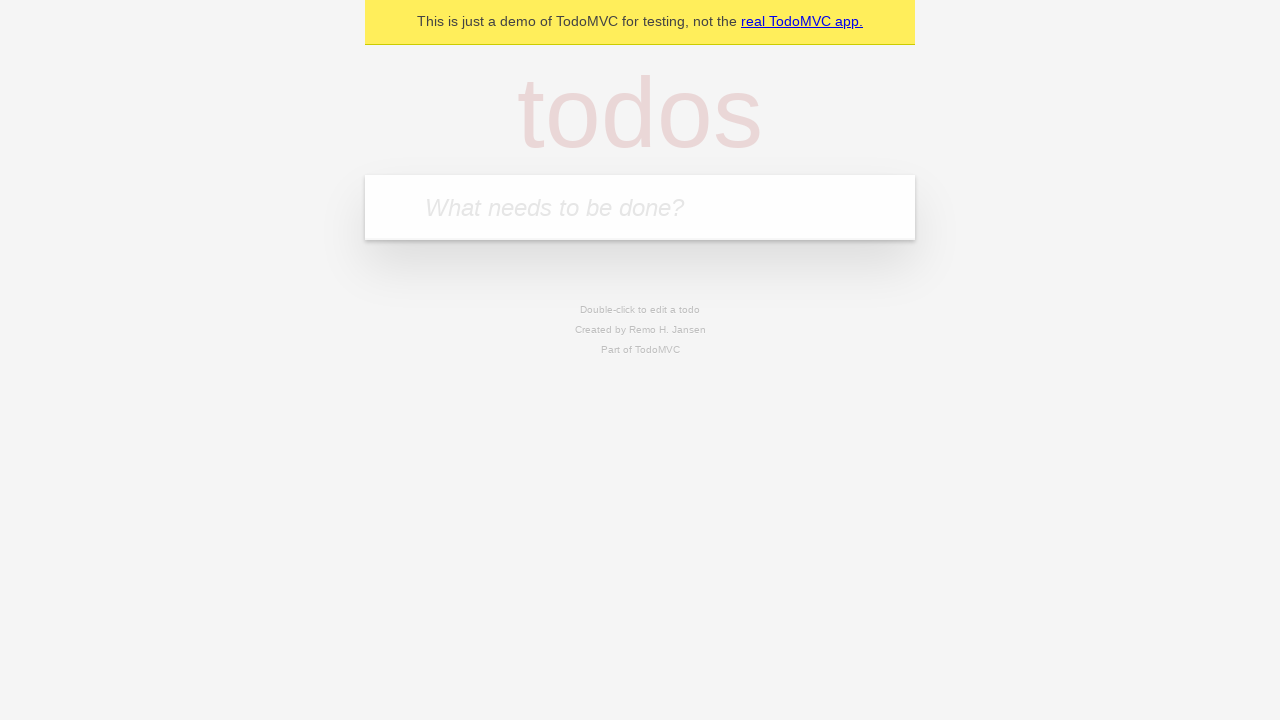

Filled new todo field with 'buy some cheese' on .new-todo
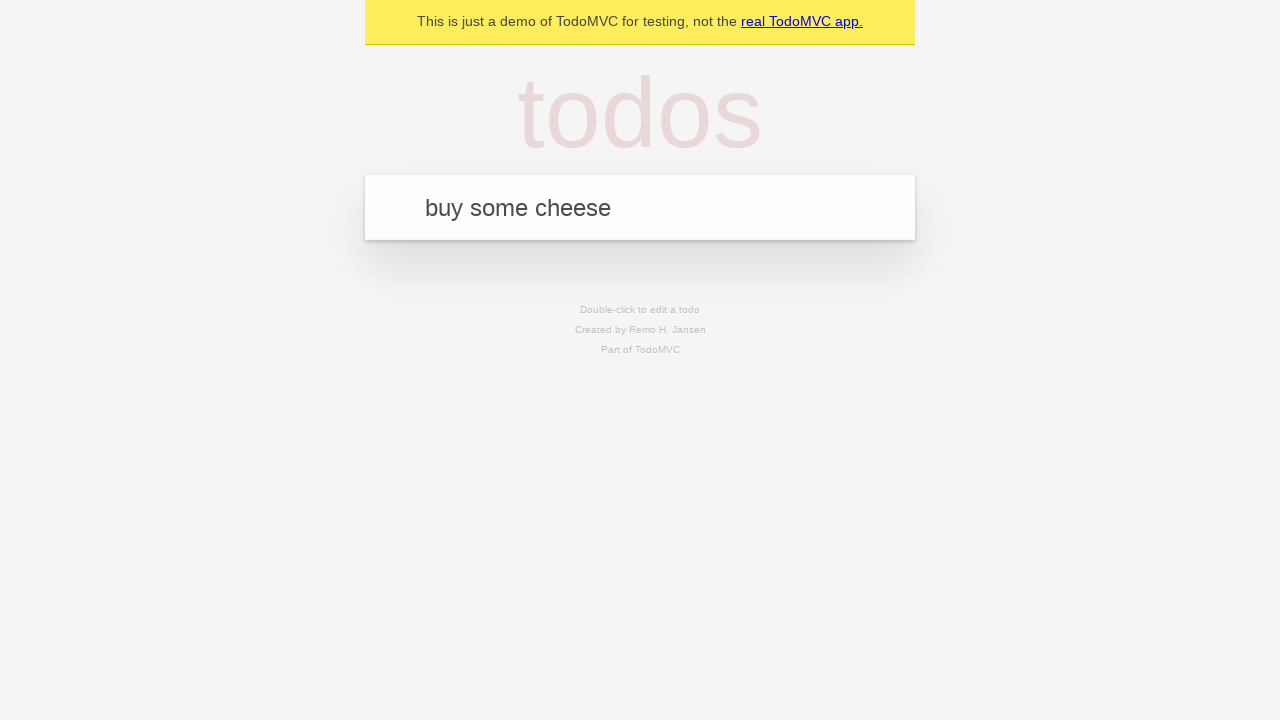

Pressed Enter to add first todo item on .new-todo
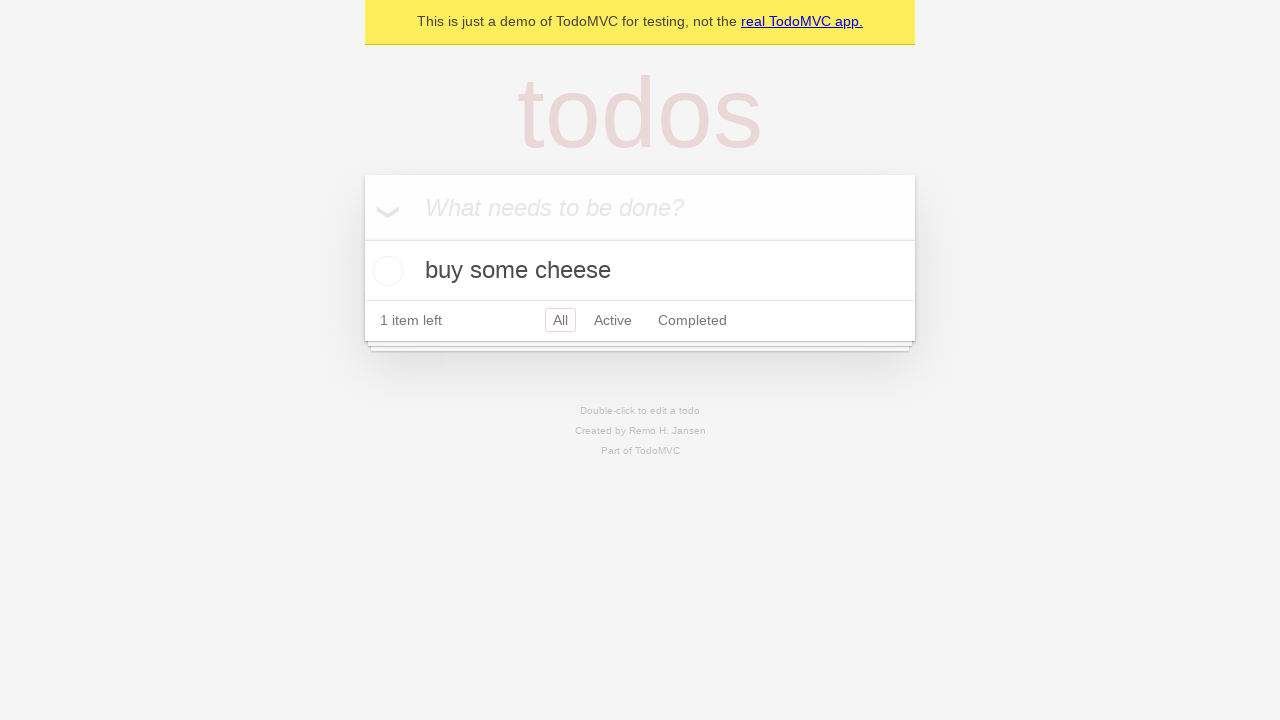

Filled new todo field with 'feed the cat' on .new-todo
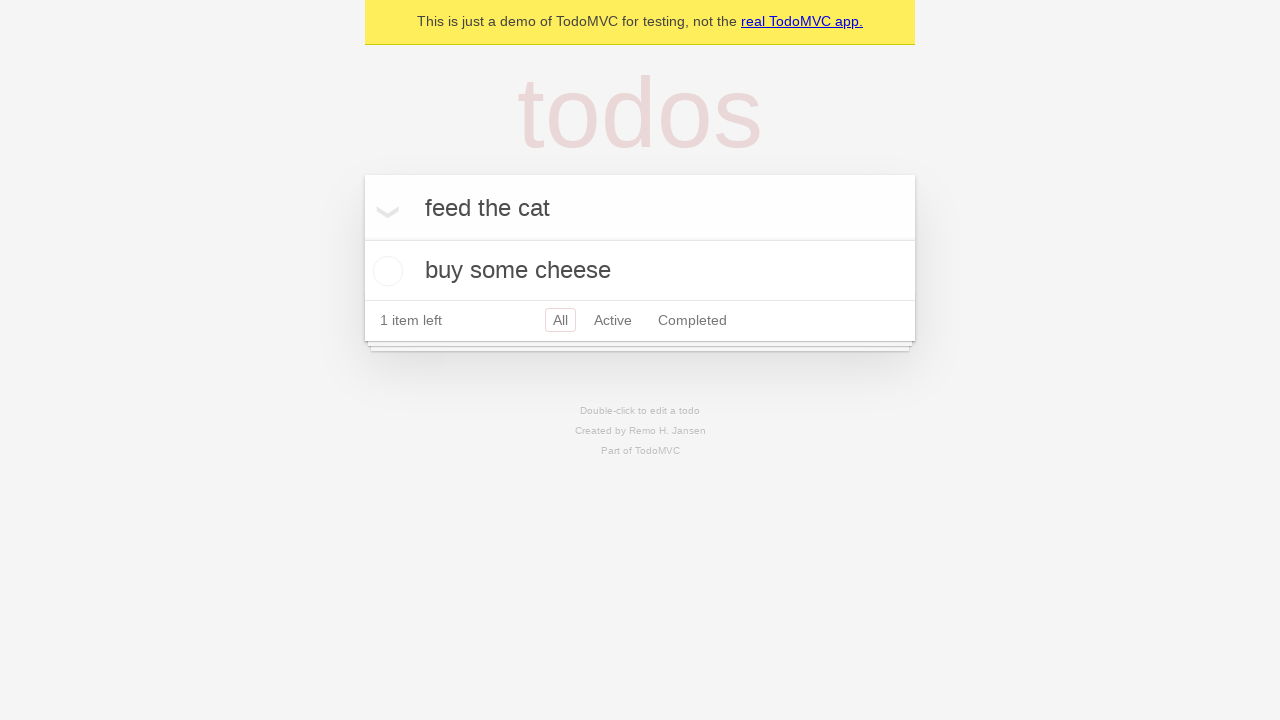

Pressed Enter to add second todo item on .new-todo
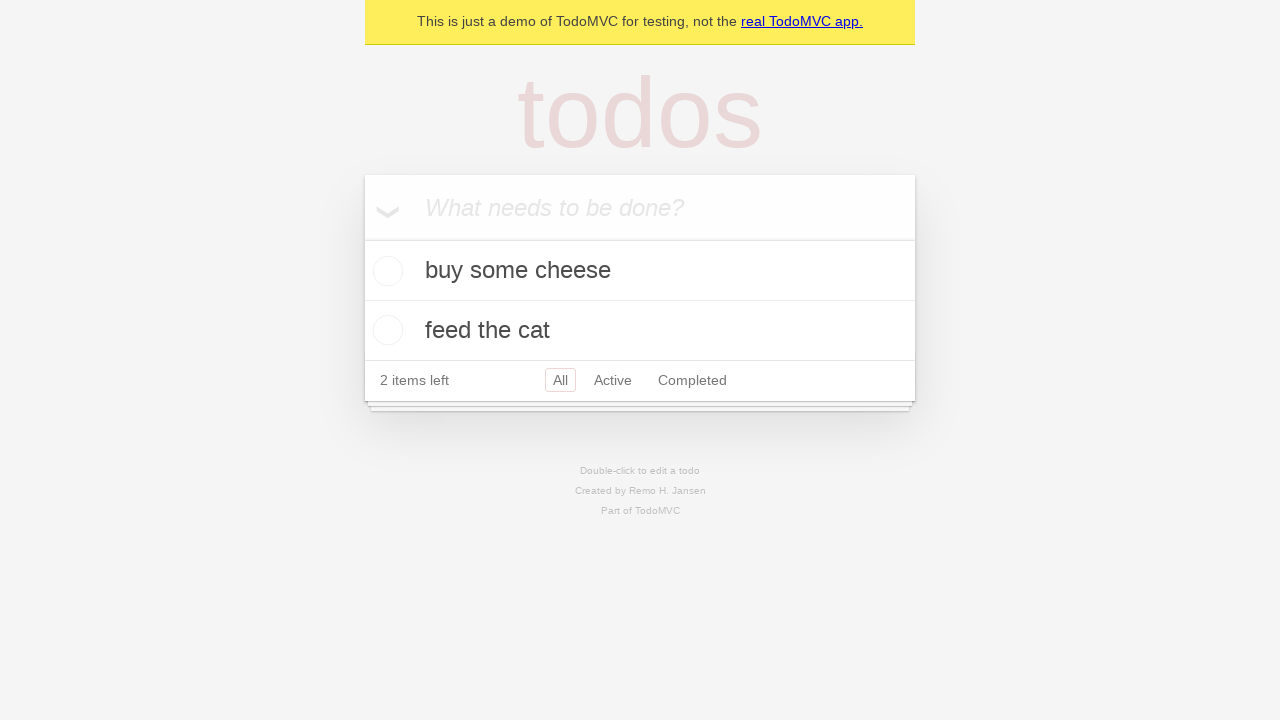

Filled new todo field with 'book a doctors appointment' on .new-todo
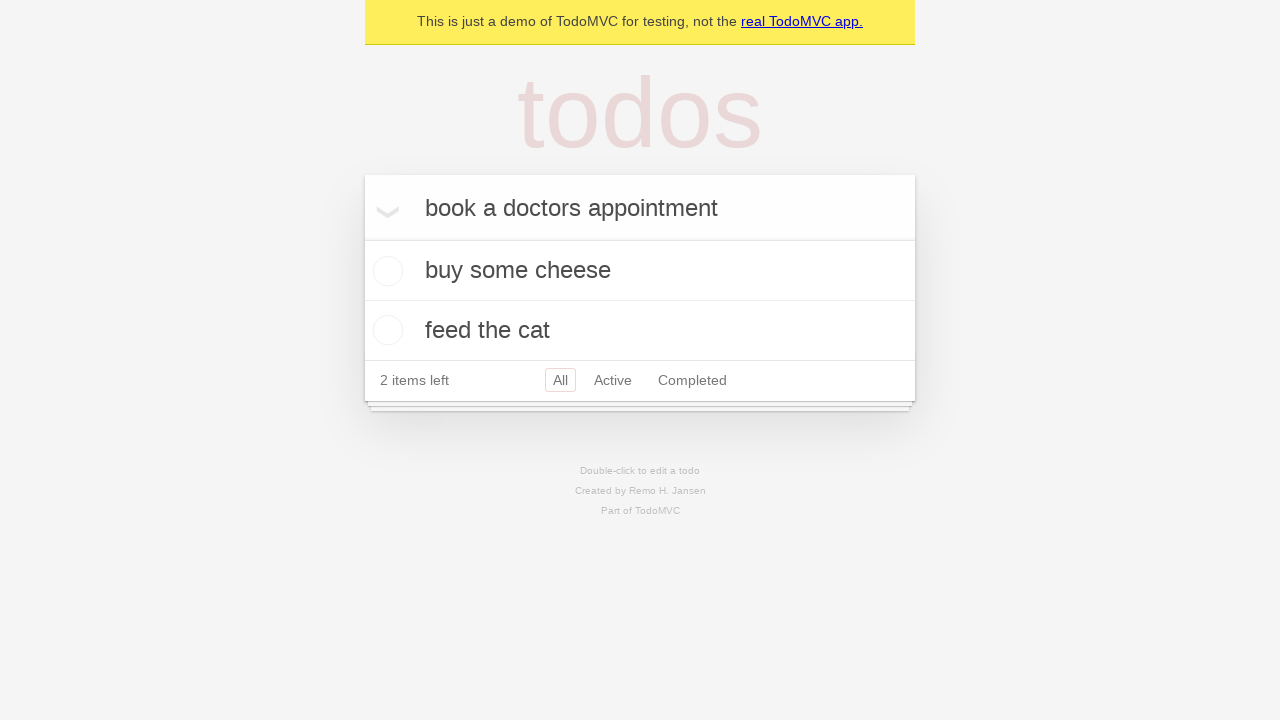

Pressed Enter to add third todo item on .new-todo
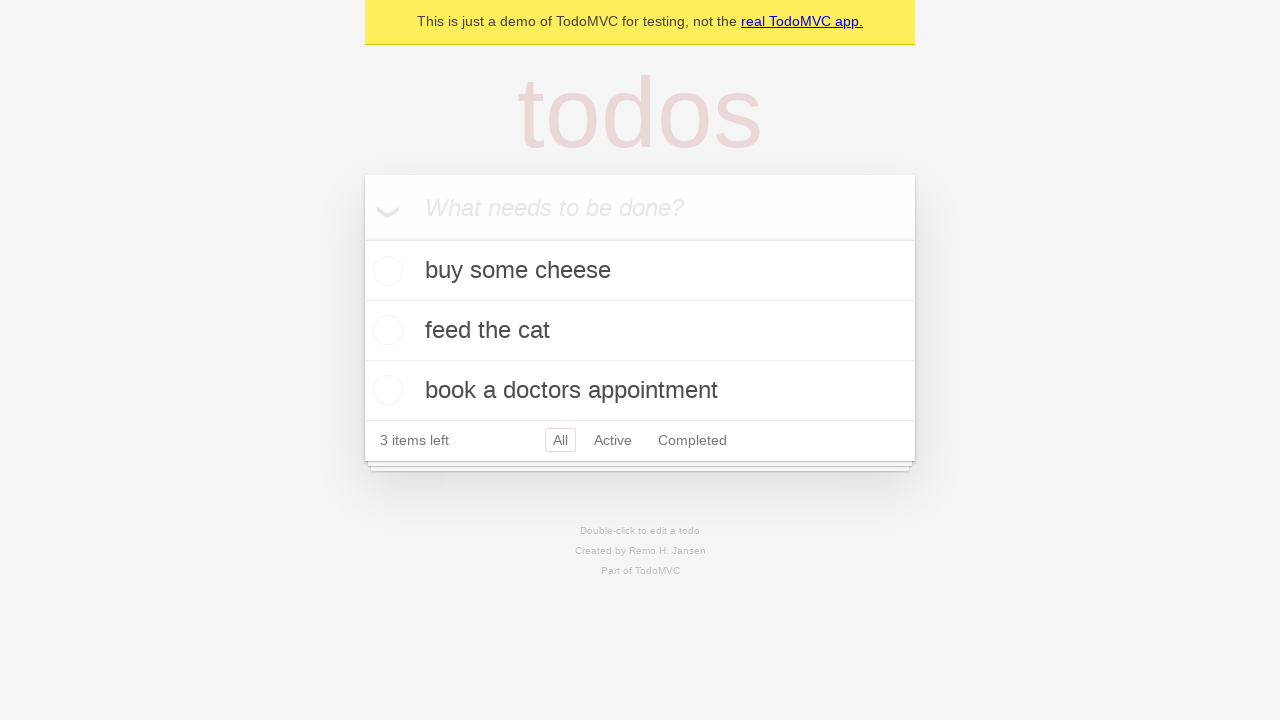

Double-clicked second todo item to enter edit mode at (640, 331) on .todo-list li >> nth=1
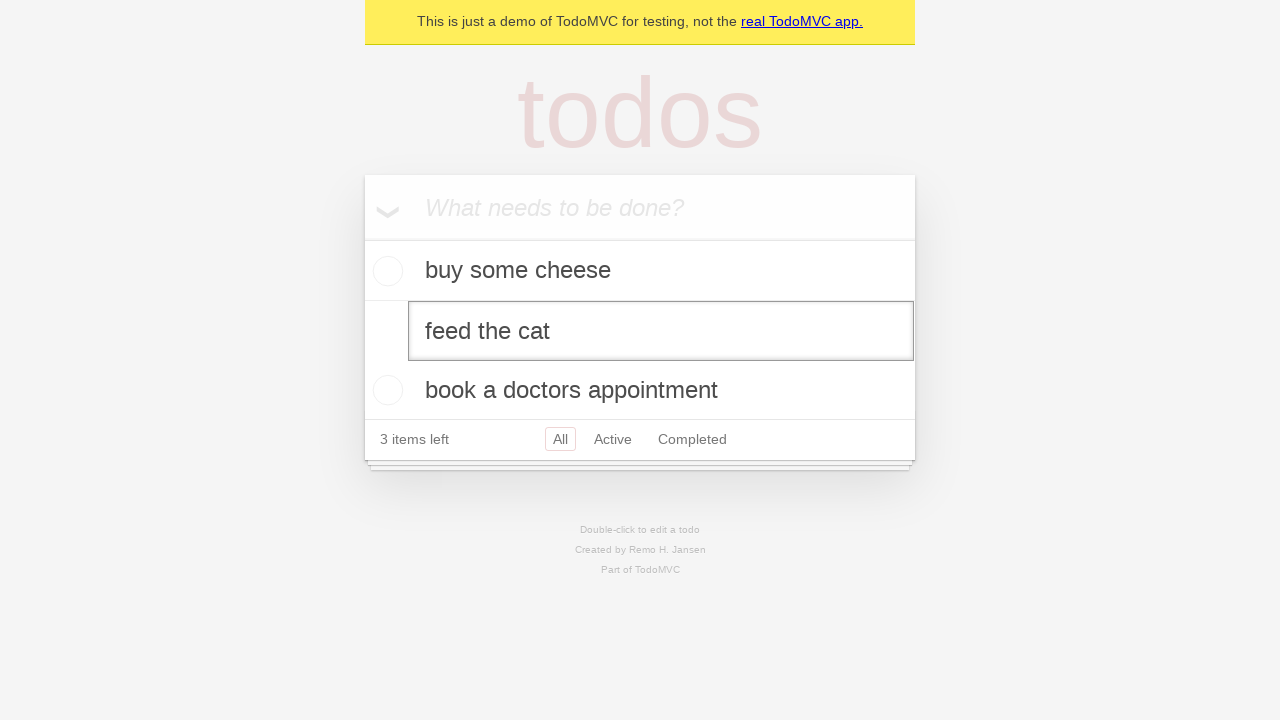

Cleared the edit field to empty string on .todo-list li >> nth=1 >> .edit
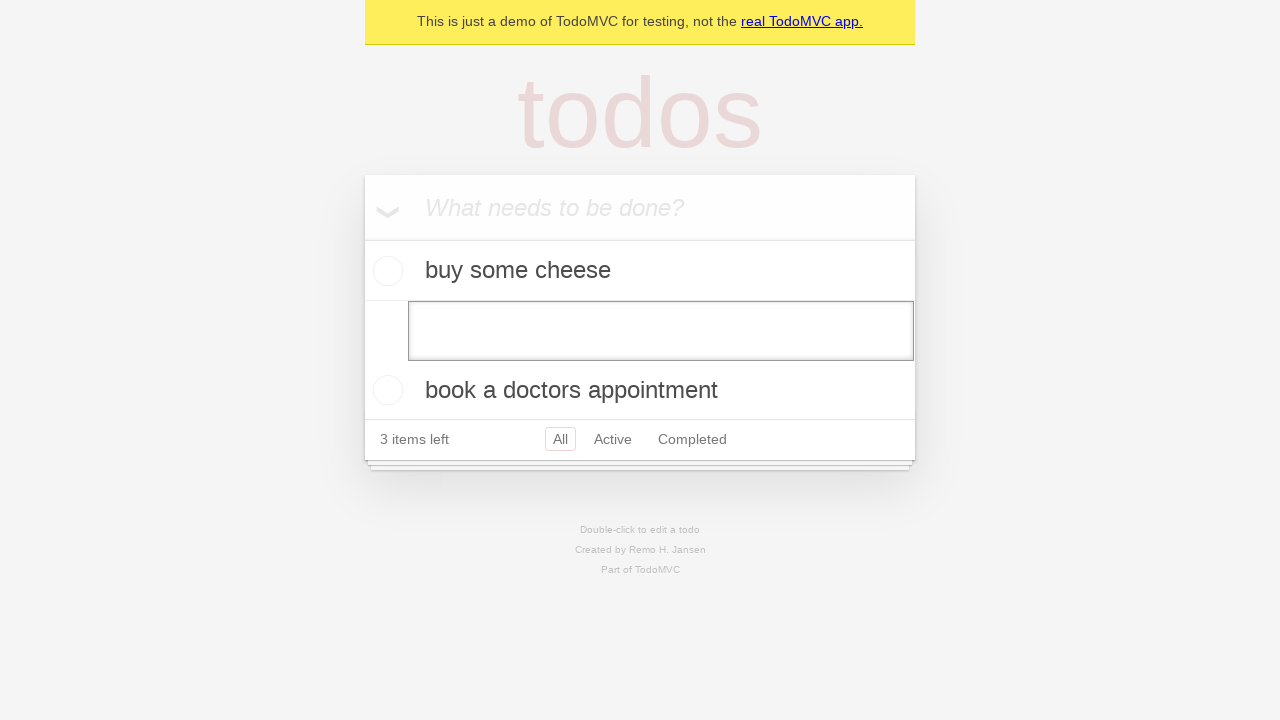

Pressed Enter to submit empty text, removing the todo item on .todo-list li >> nth=1 >> .edit
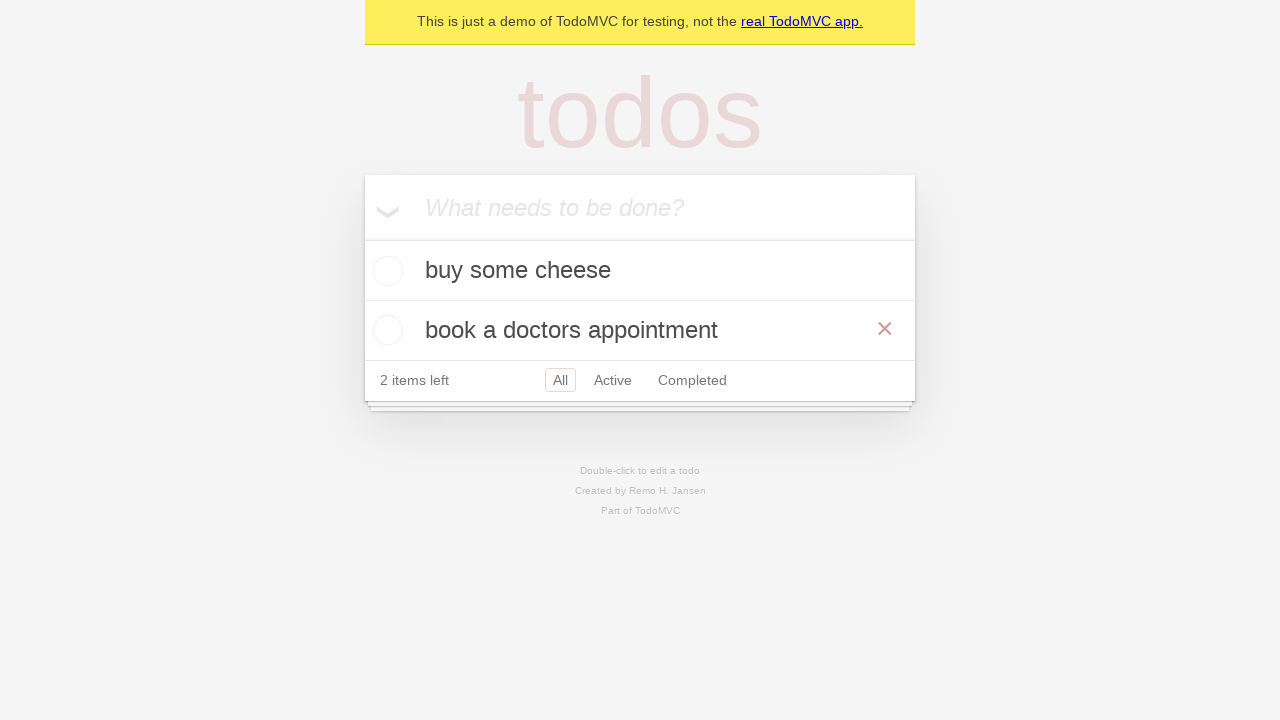

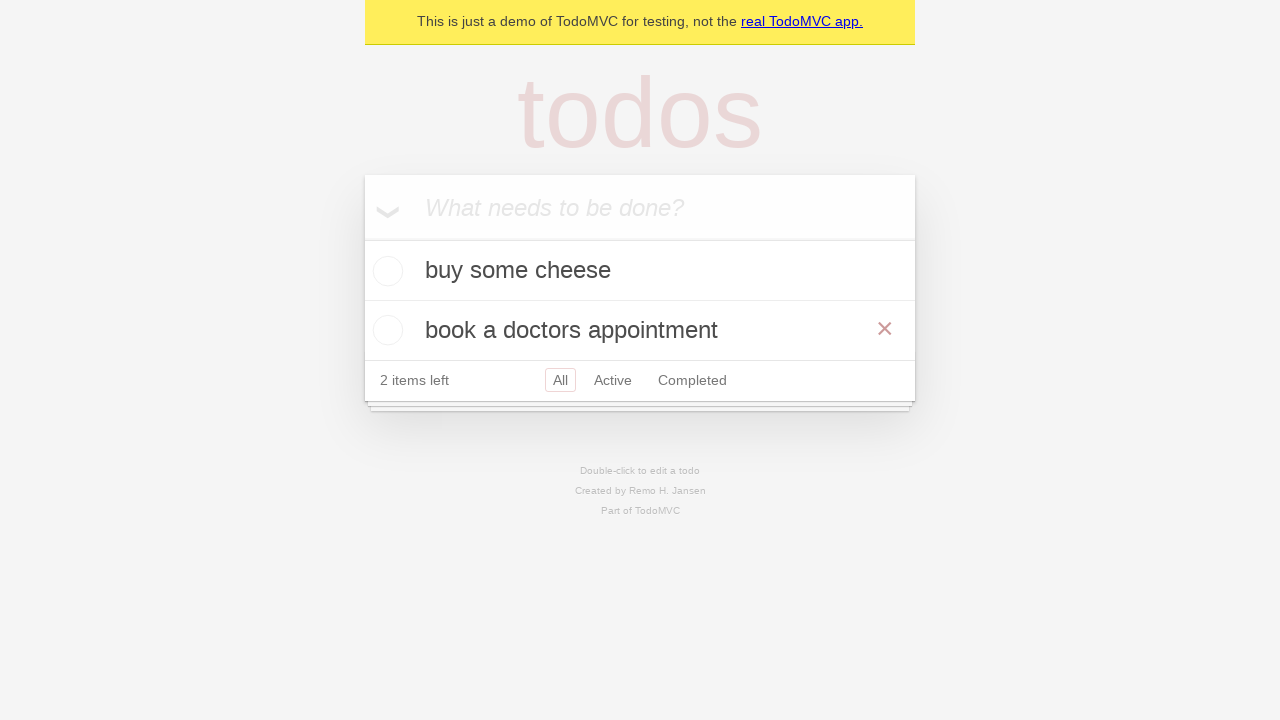